Tests the search filter functionality on a table by searching for "Rice" and verifying that filtered results match the search term

Starting URL: https://rahulshettyacademy.com/seleniumPractise/#/offers

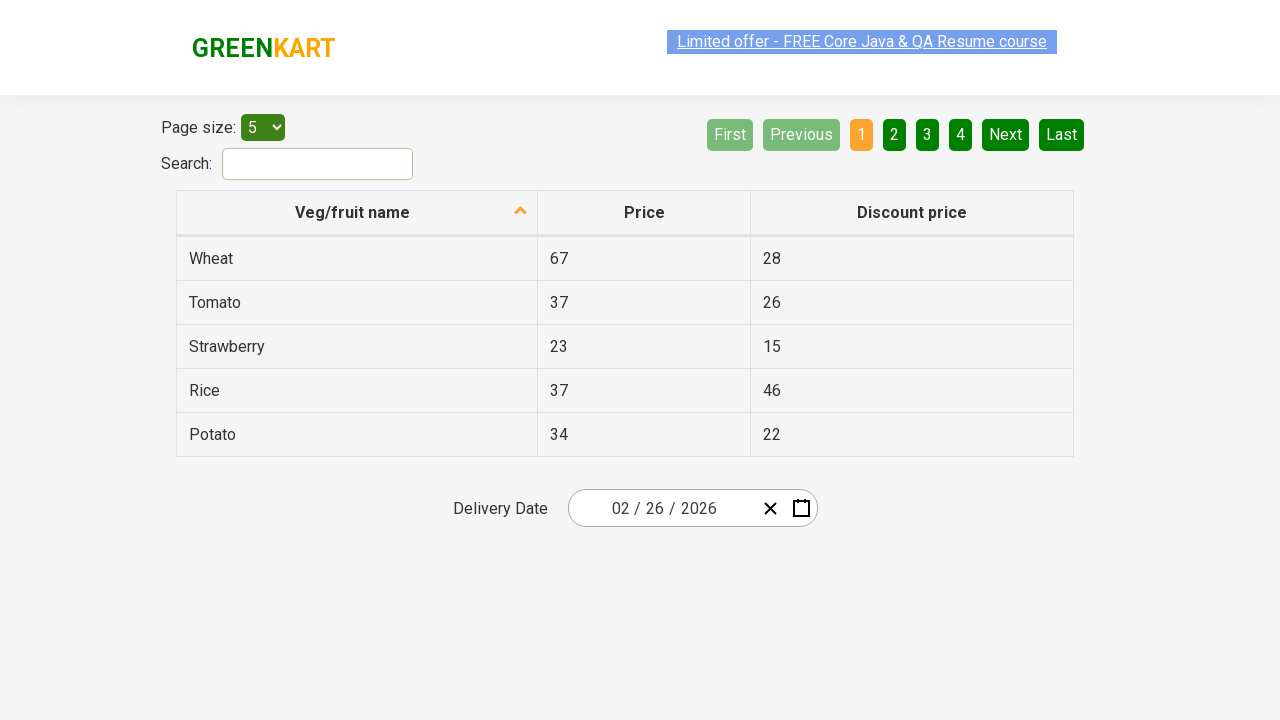

Entered 'Rice' in the search field on #search-field
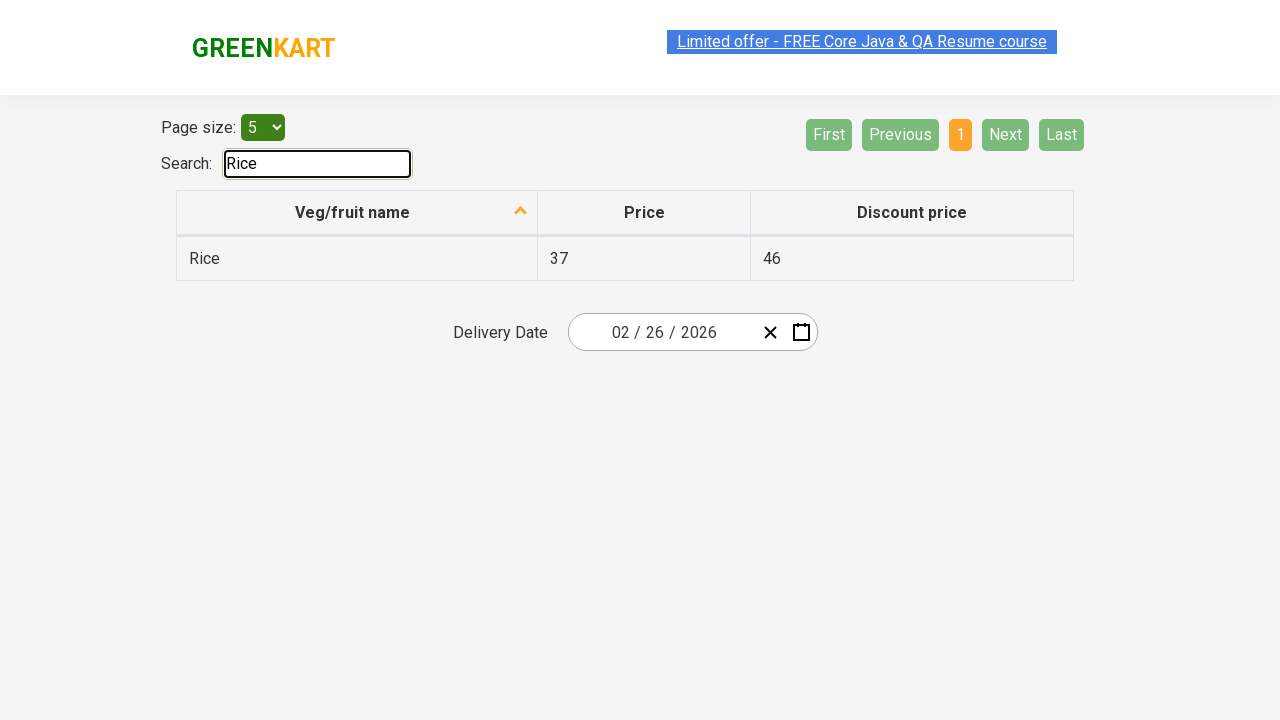

Waited 500ms for filter to apply
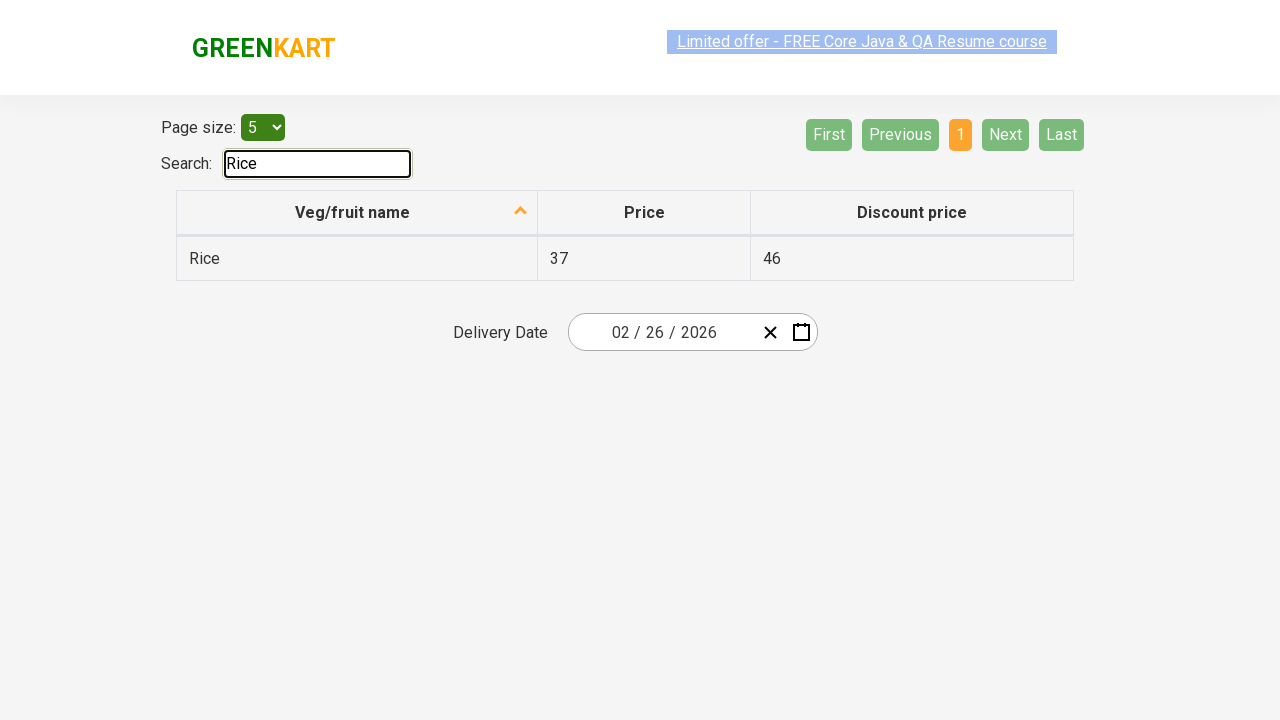

Retrieved all first column cells from filtered table
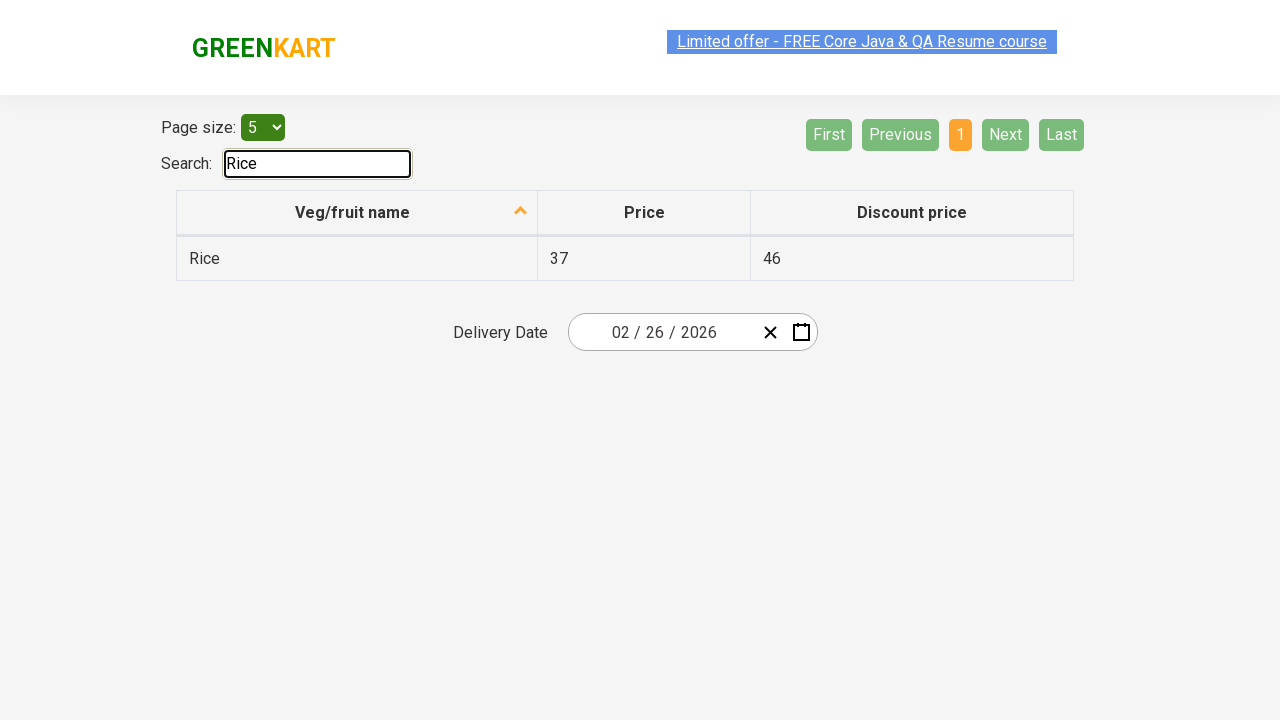

Verified that 'Rice' contains 'Rice'
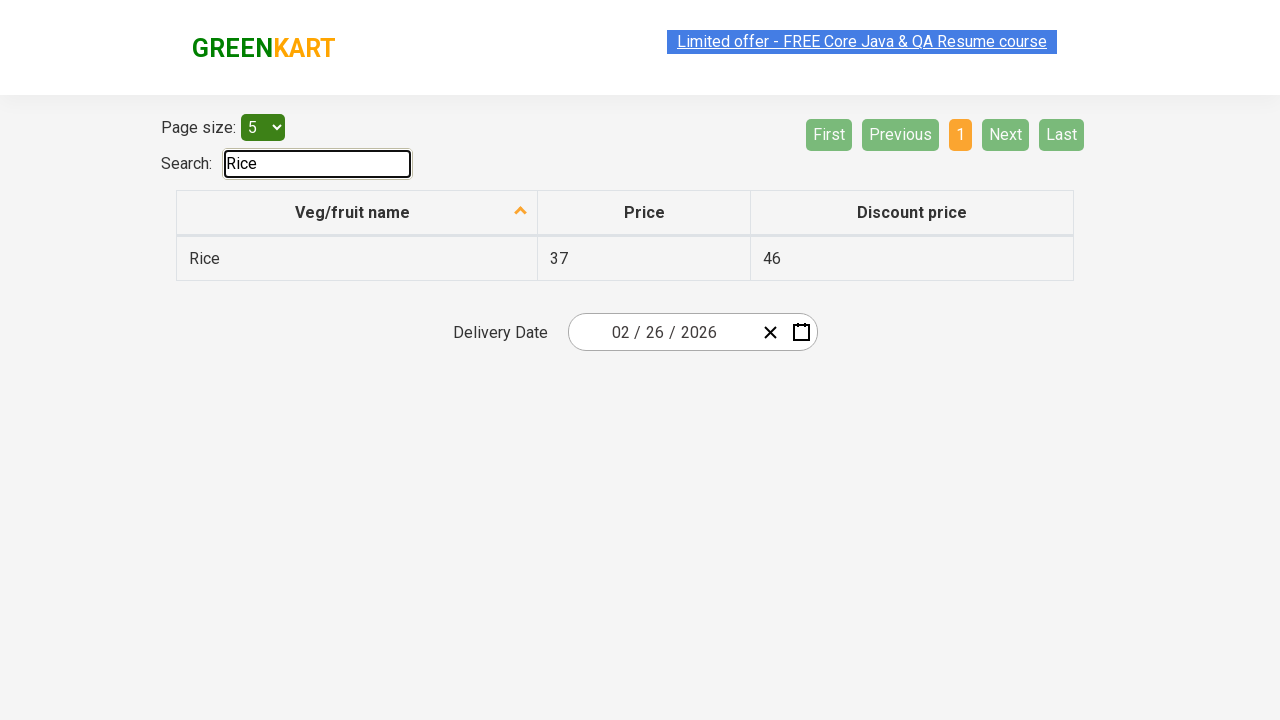

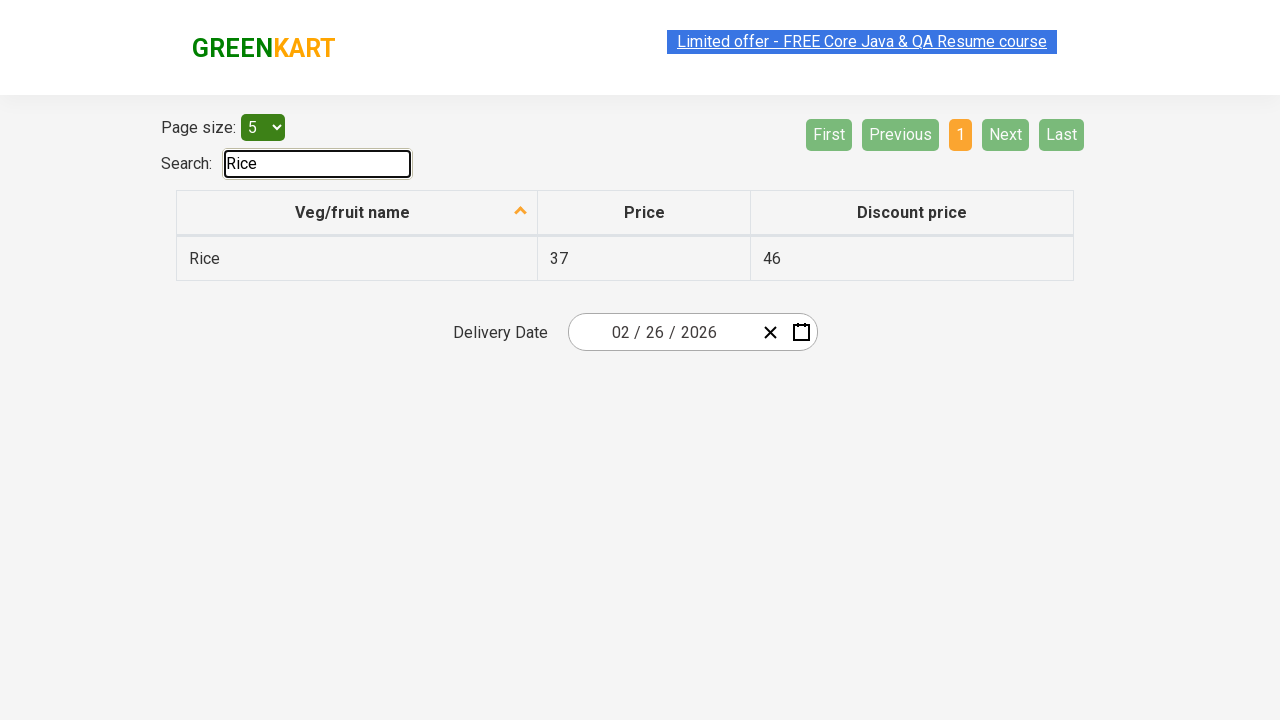